Tests hovering over multiple elements by navigating to Hovers page and hovering over each user avatar in sequence

Starting URL: https://practice.cydeo.com/

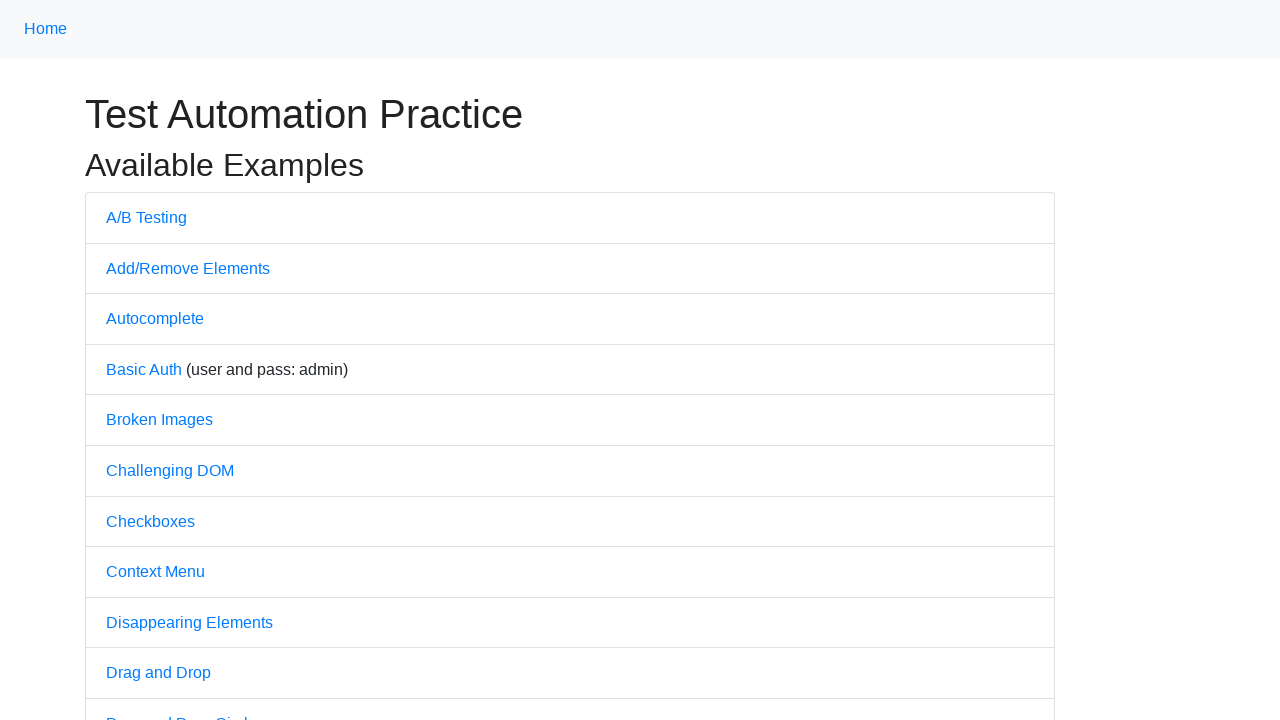

Clicked on Hovers link to navigate to Hovers page at (132, 360) on text='Hovers'
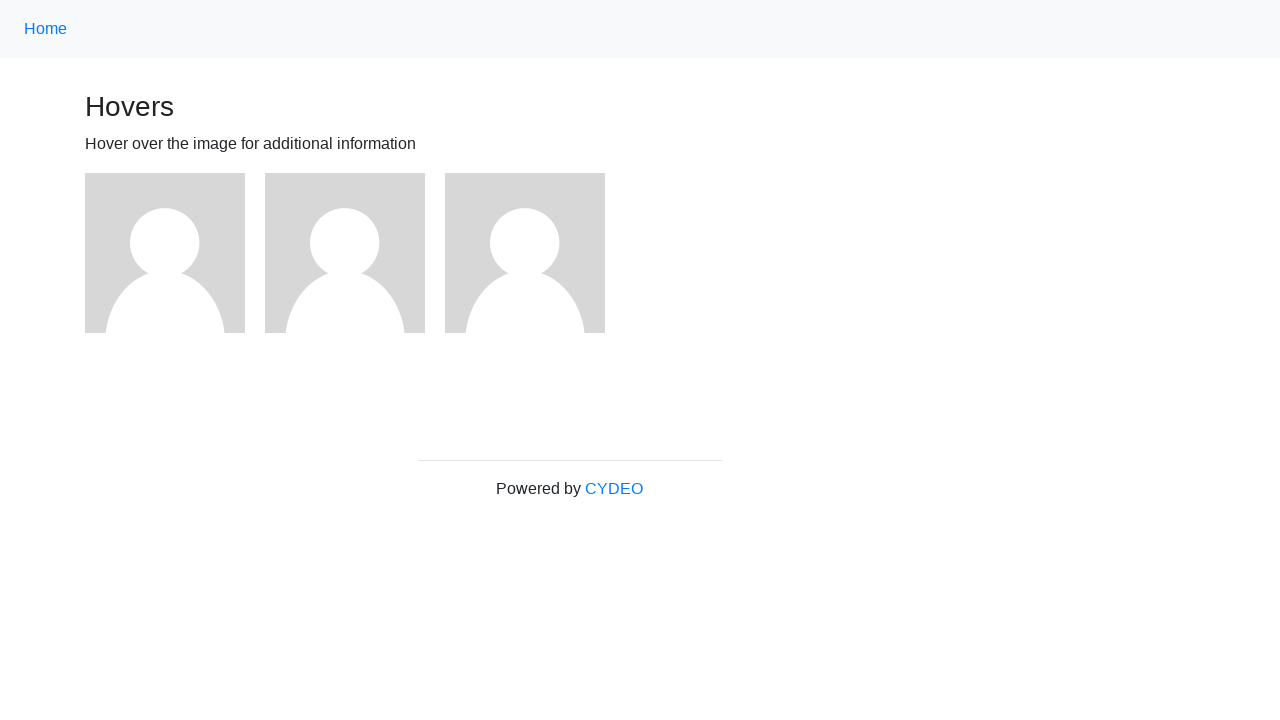

Hovers page loaded successfully
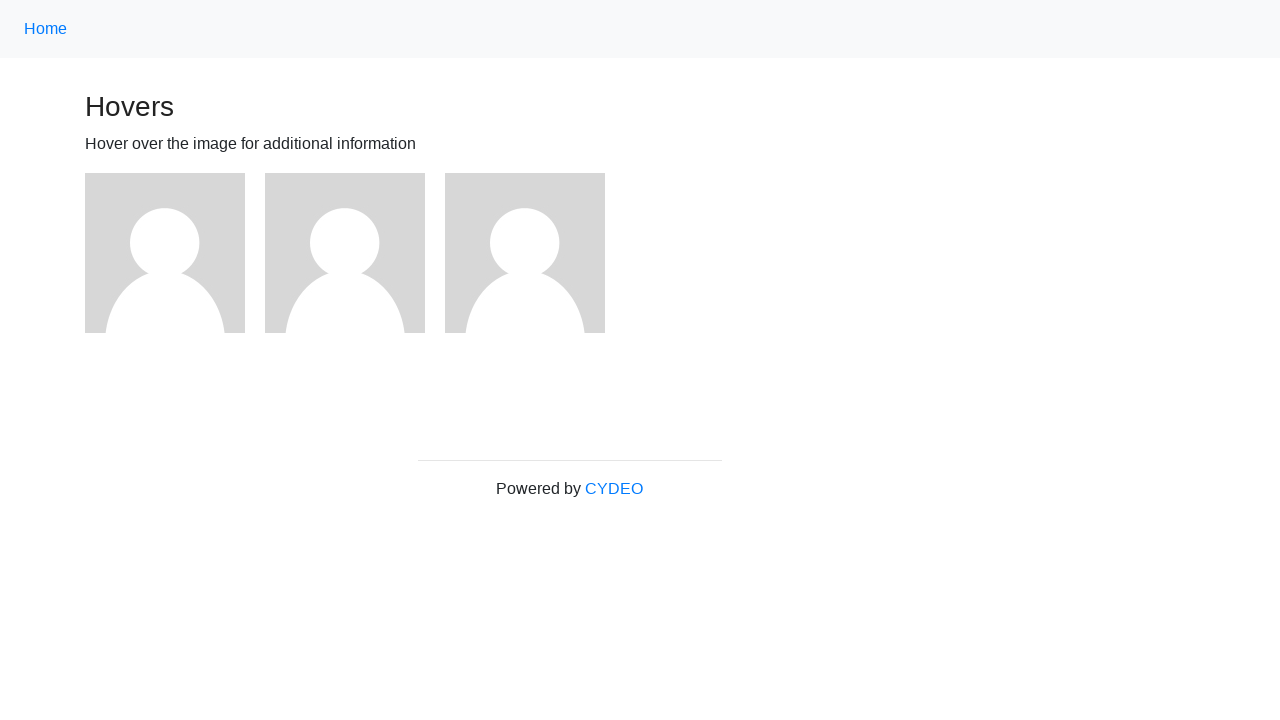

Located all user avatar elements on the page
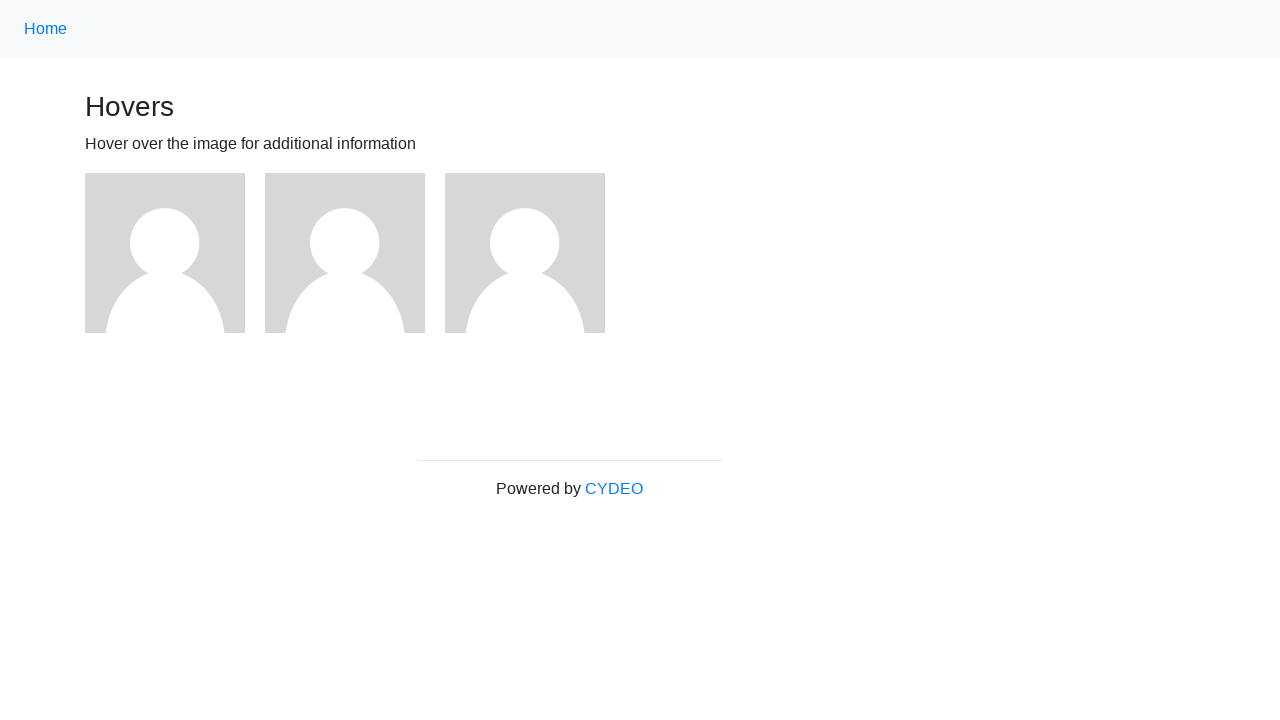

Hovered over user avatar 1 at (165, 253) on xpath=//img[@src='/img/avatar-blank.jpg' and @alt='User Avatar'] >> nth=0
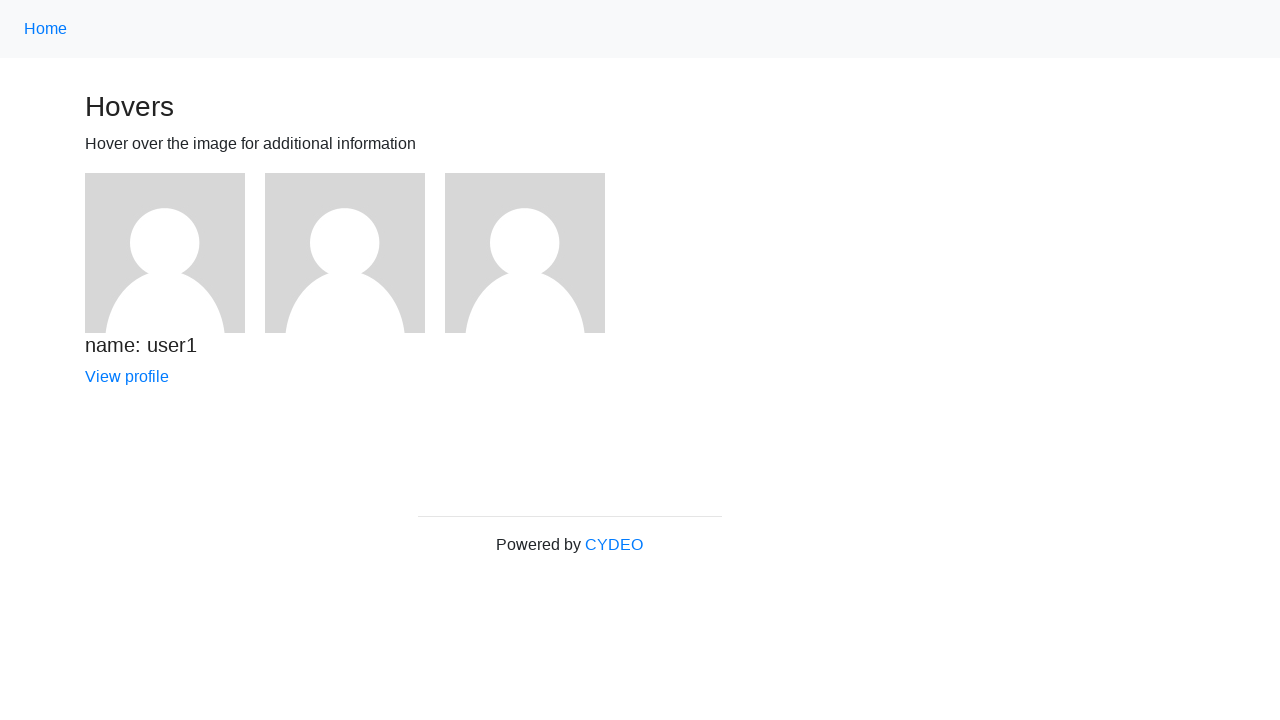

Hovered over user avatar 2 at (345, 253) on xpath=//img[@src='/img/avatar-blank.jpg' and @alt='User Avatar'] >> nth=1
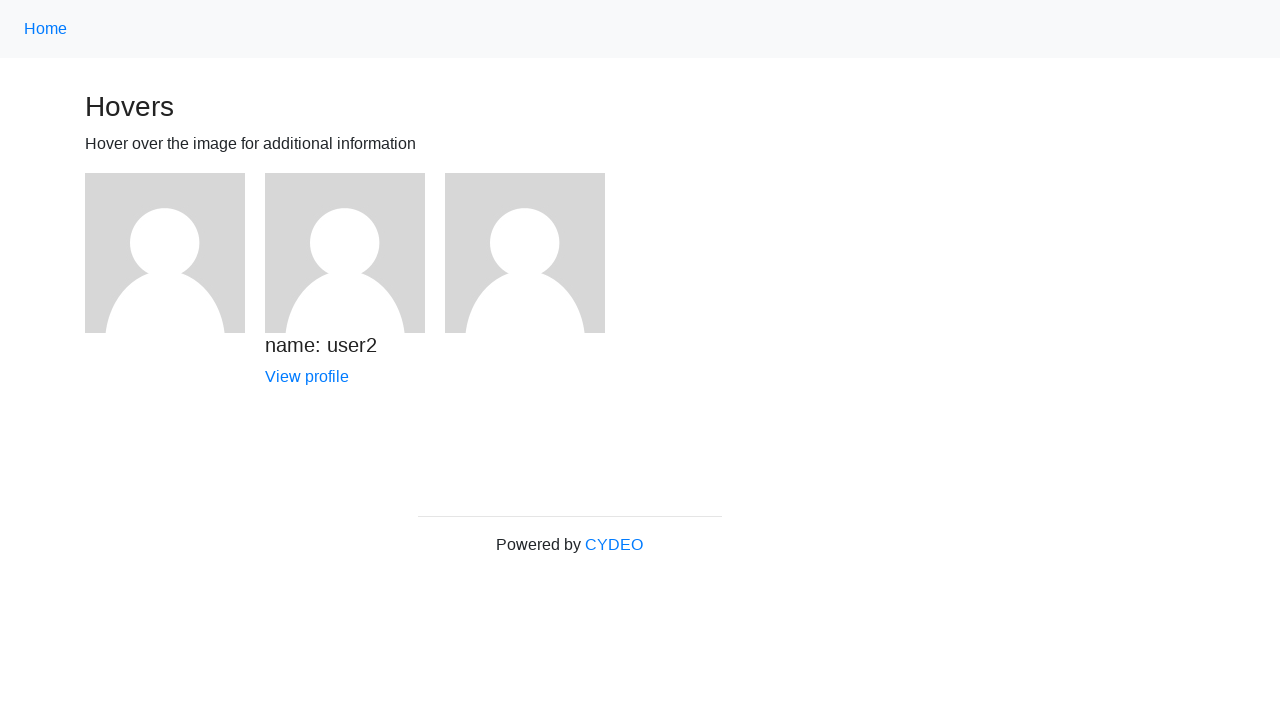

Hovered over user avatar 3 at (525, 253) on xpath=//img[@src='/img/avatar-blank.jpg' and @alt='User Avatar'] >> nth=2
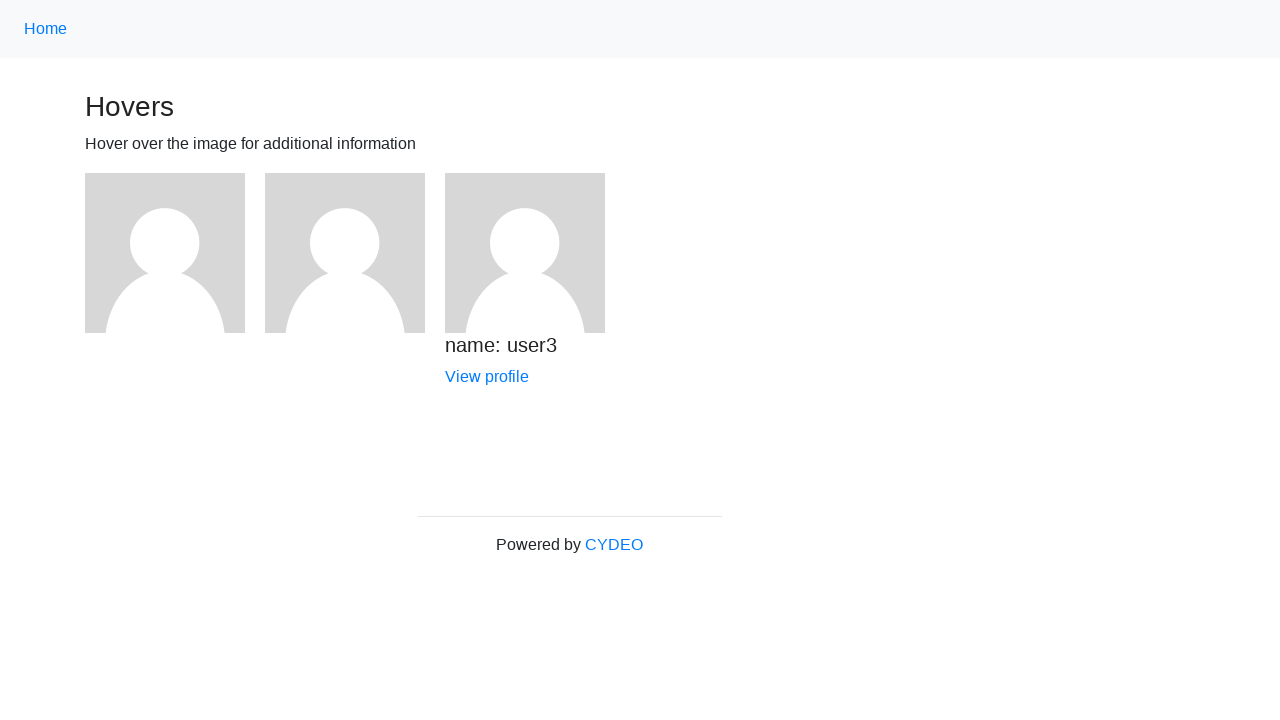

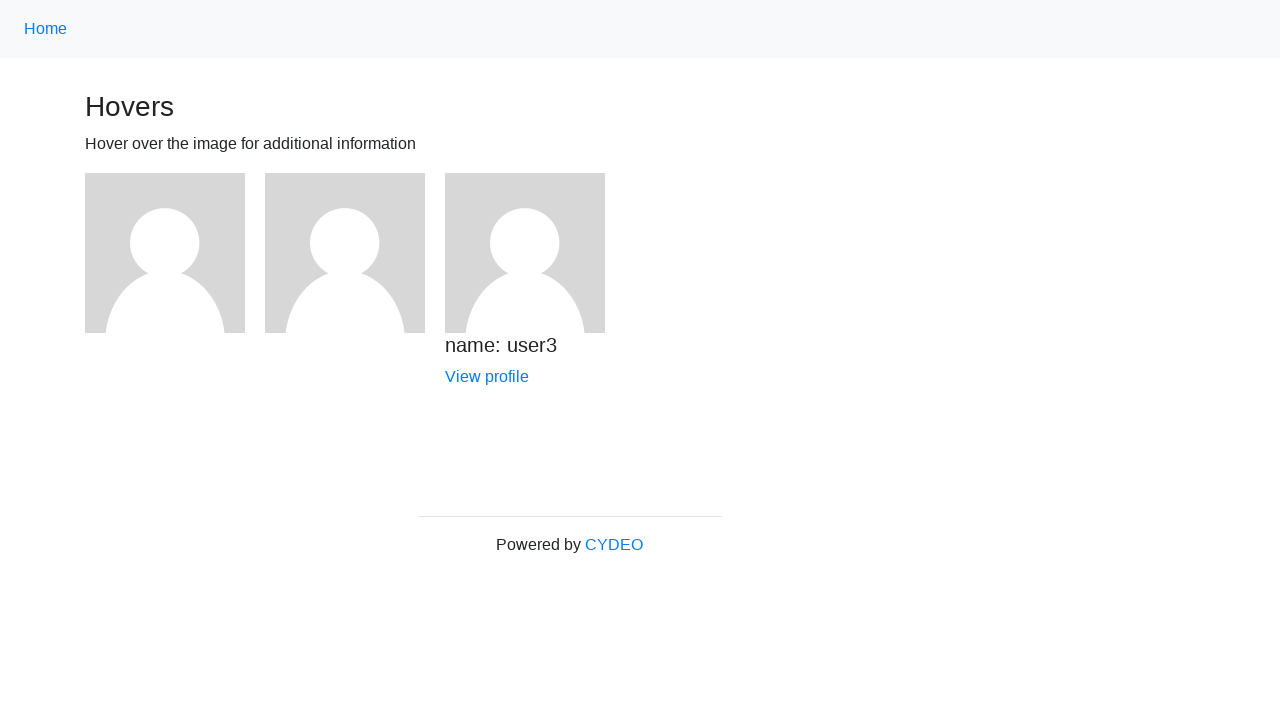